Tests dropdown interaction on an automation practice page by selecting an option from a dropdown element using its index.

Starting URL: https://rahulshettyacademy.com/AutomationPractice/

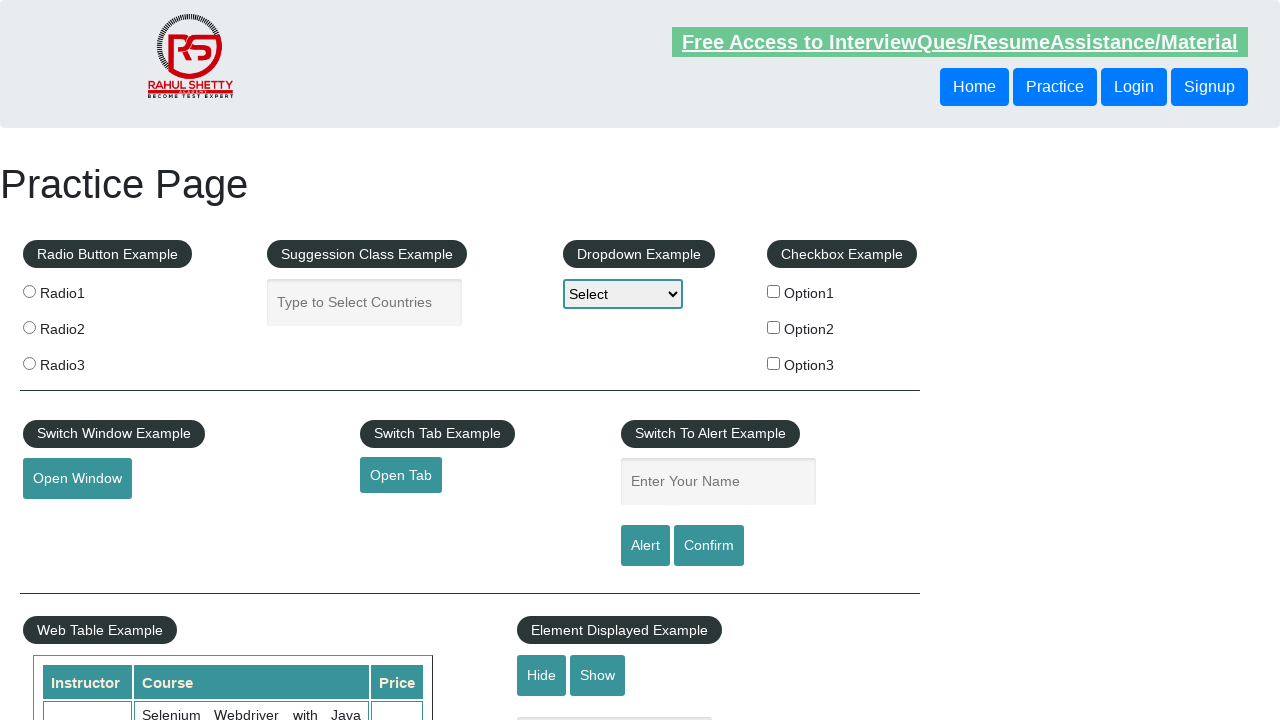

Dropdown element loaded and available
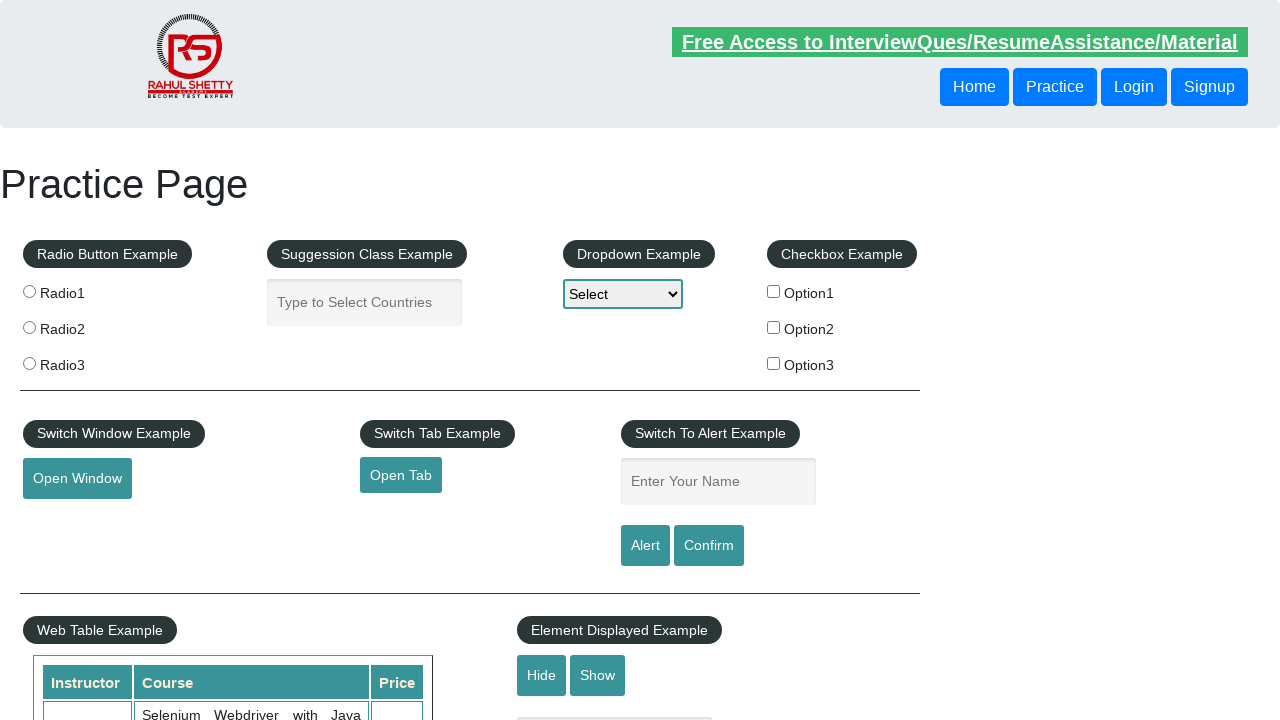

Selected third option from dropdown by index 2 on #dropdown-class-example
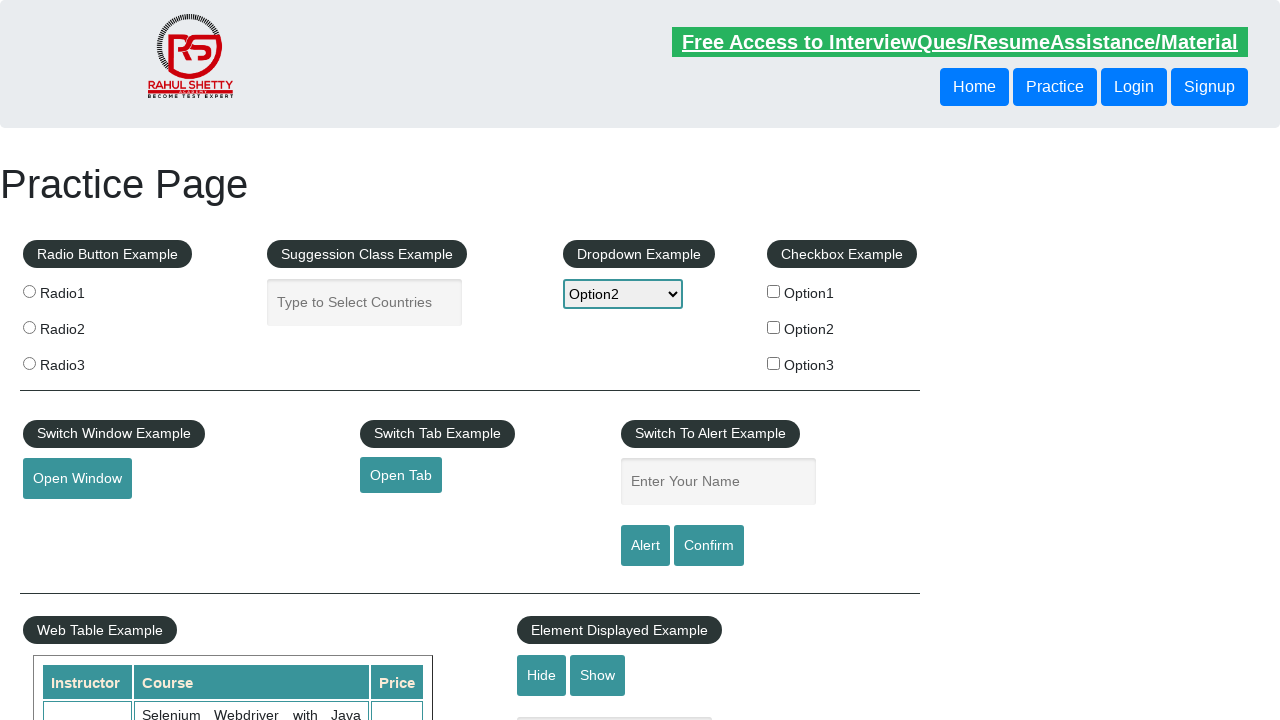

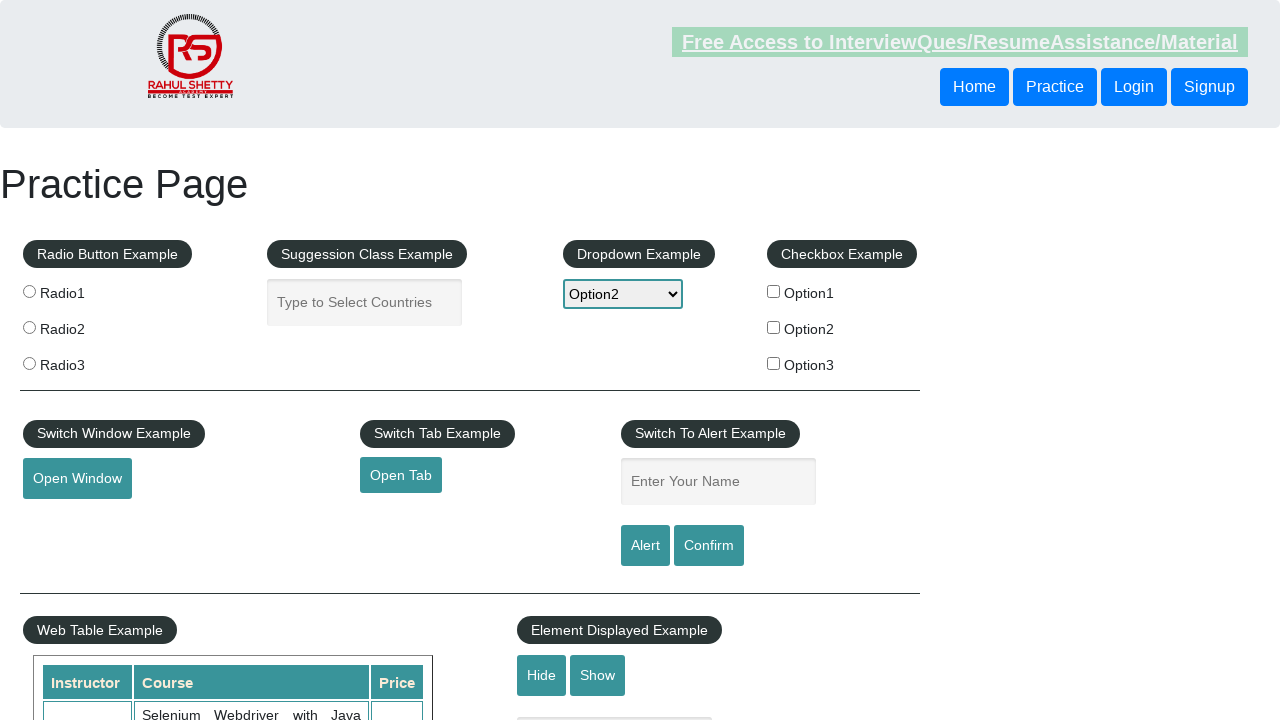